Tests the Playwright documentation homepage by verifying page title, checking navigation links, and clicking through to the Getting Started section.

Starting URL: https://playwright.dev/

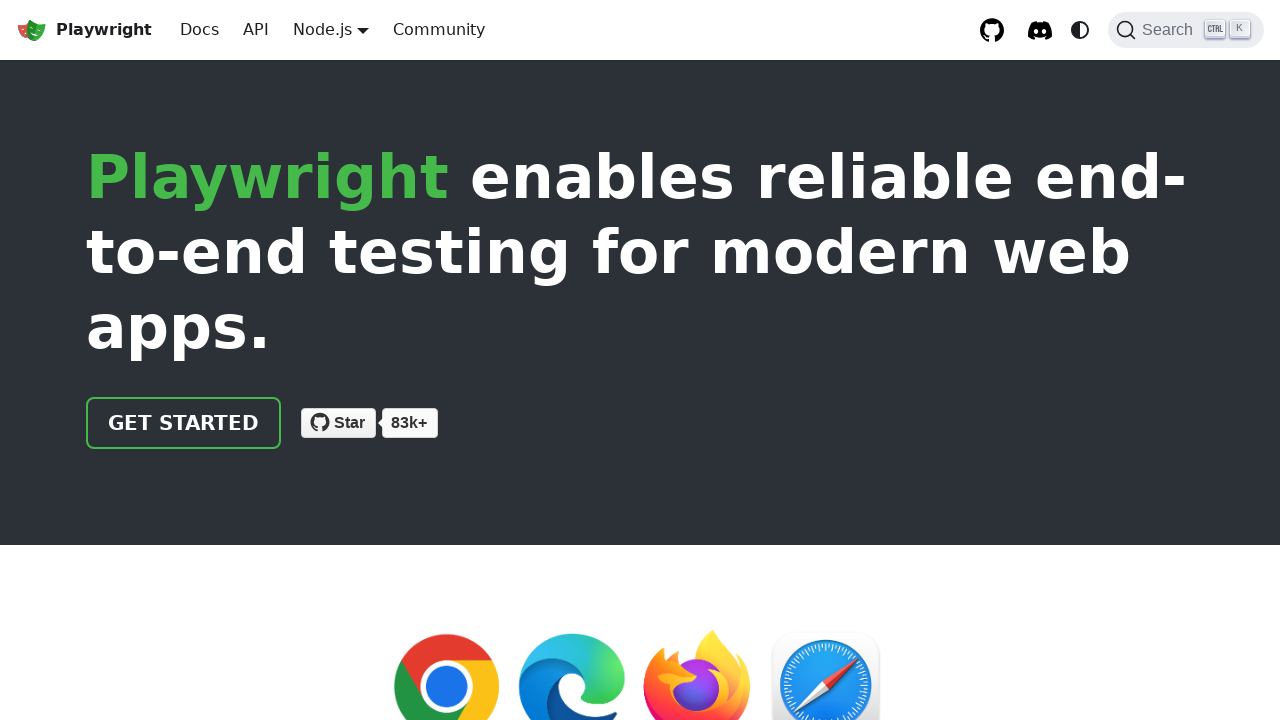

Get Started link became visible
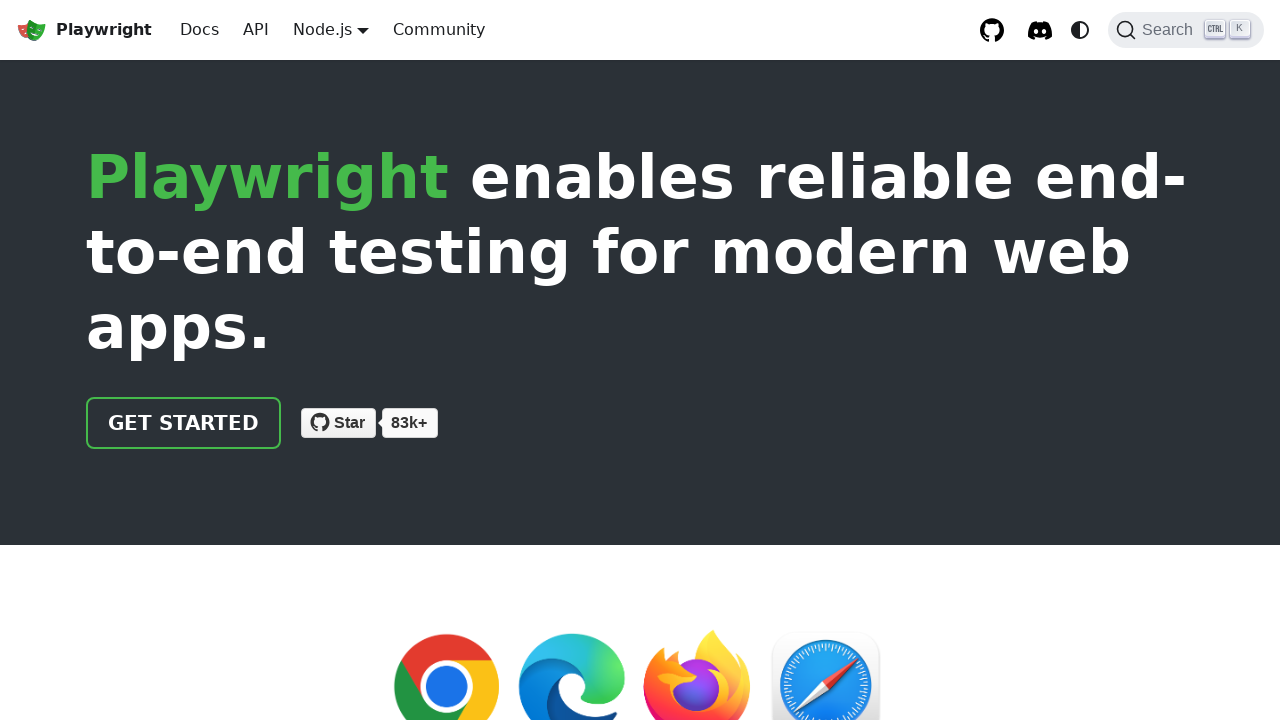

Clicked on Get Started link at (184, 423) on text=Get Started
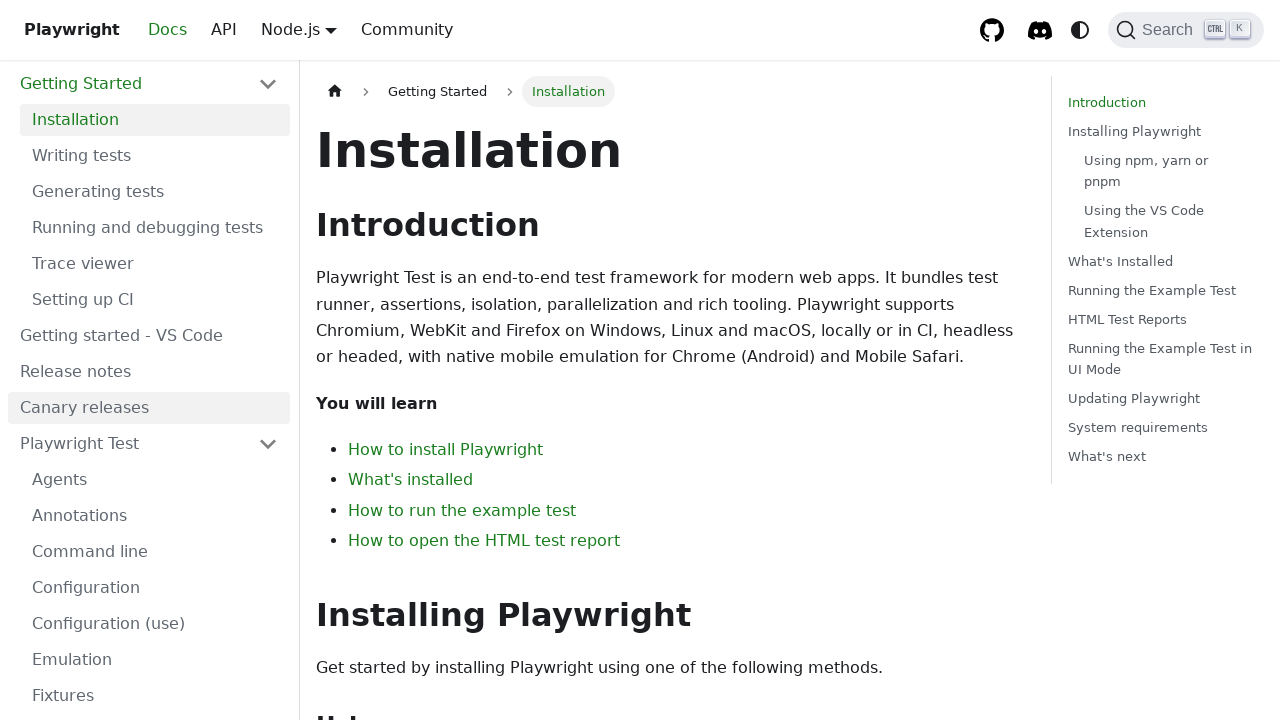

Introduction section loaded
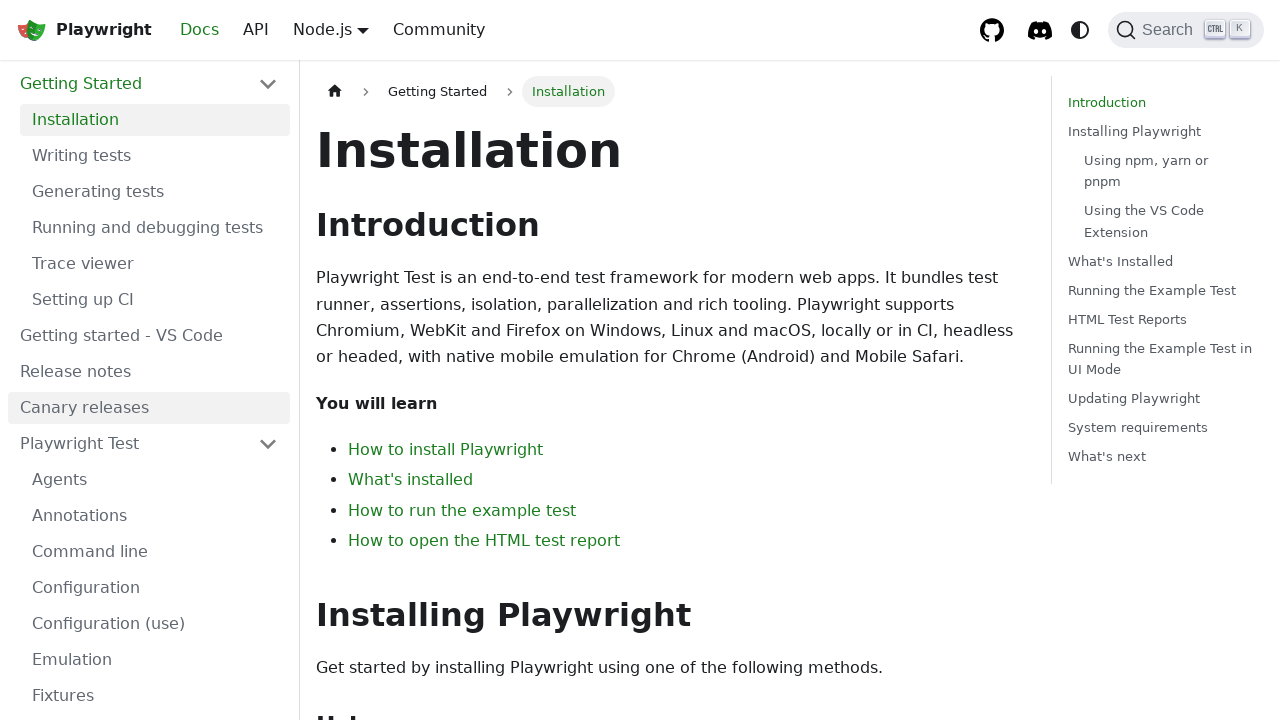

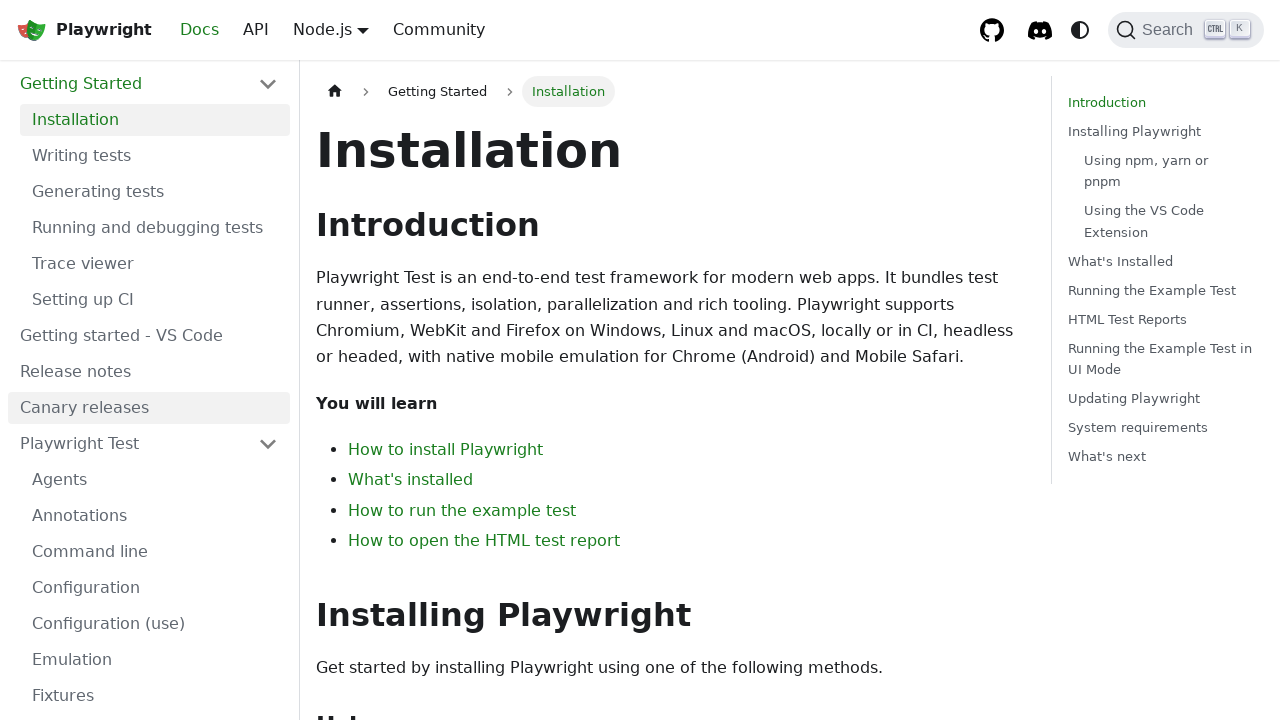